Tests registration validation with empty name field, expecting an error alert about required fields

Starting URL: https://tc1-rest-characters-site-m5ee.vercel.app

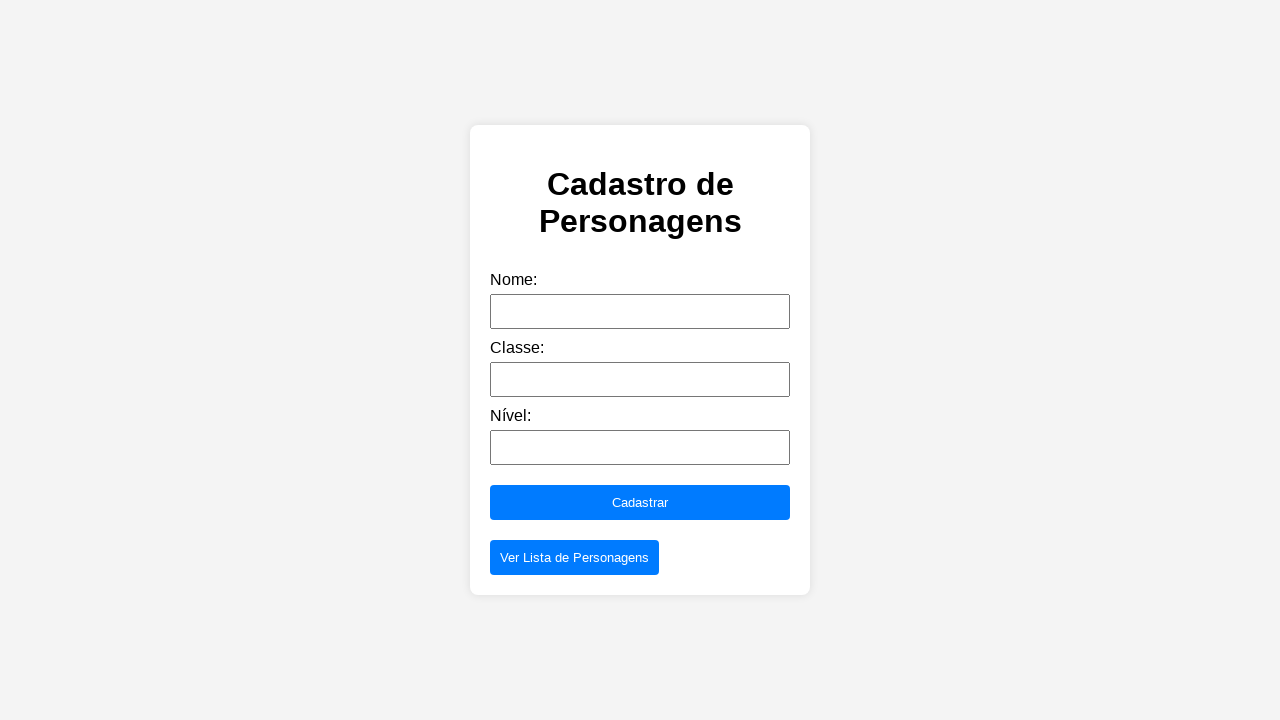

Filled class field with 'Warrior' on input[name='class'], #class, input[placeholder*='class' i]
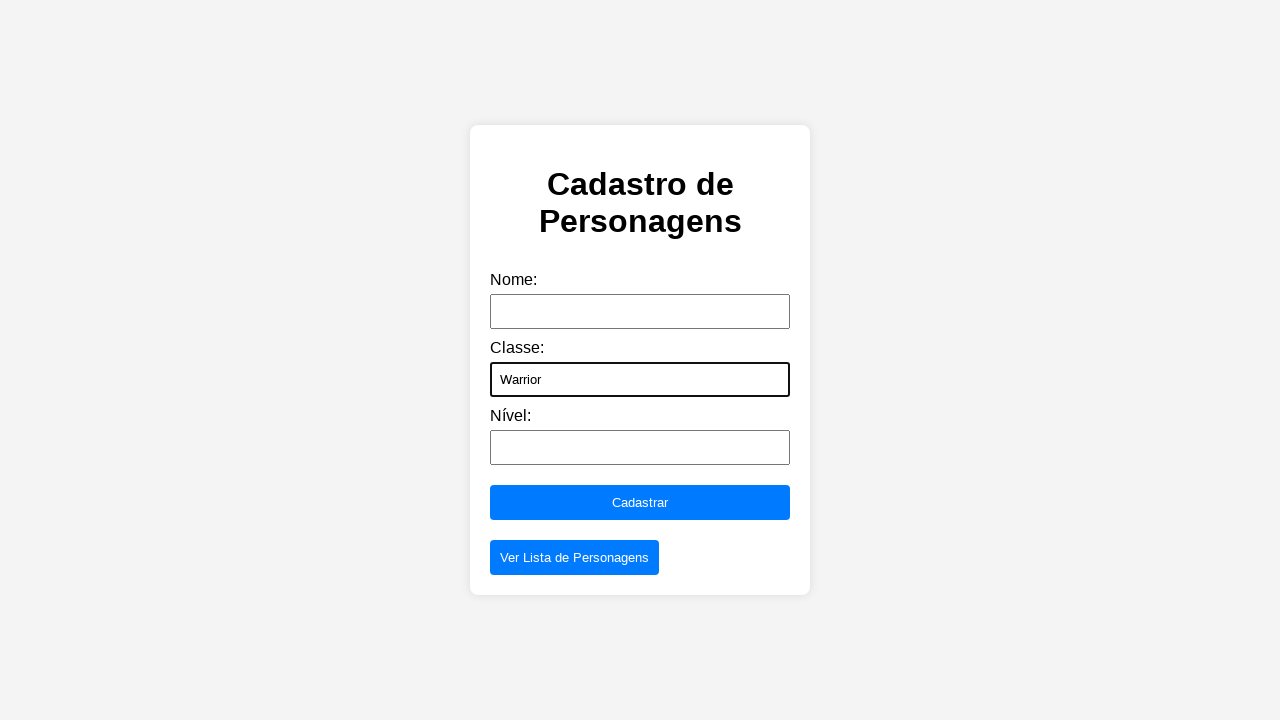

Filled level field with '10' on input[name='level'], #level, input[placeholder*='level' i]
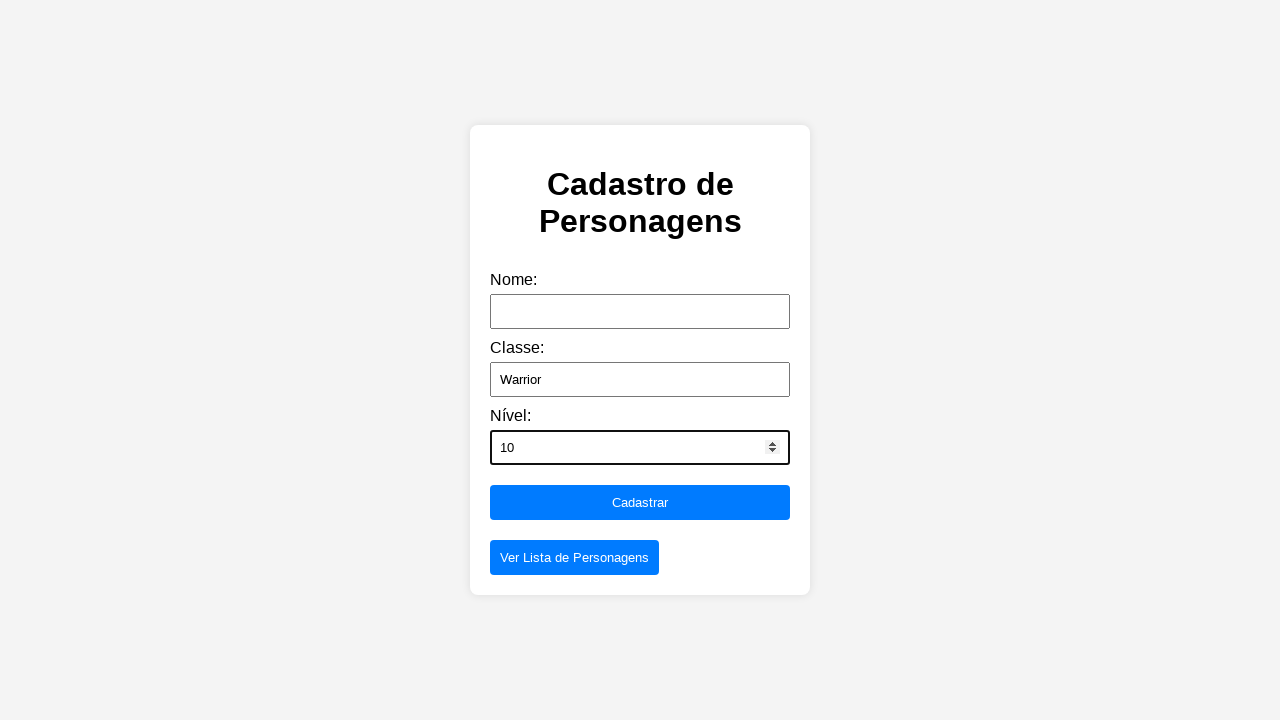

Clicked submit button to attempt registration at (640, 503) on button[type='submit'], input[type='submit'], button:has-text('Submit'), button:h
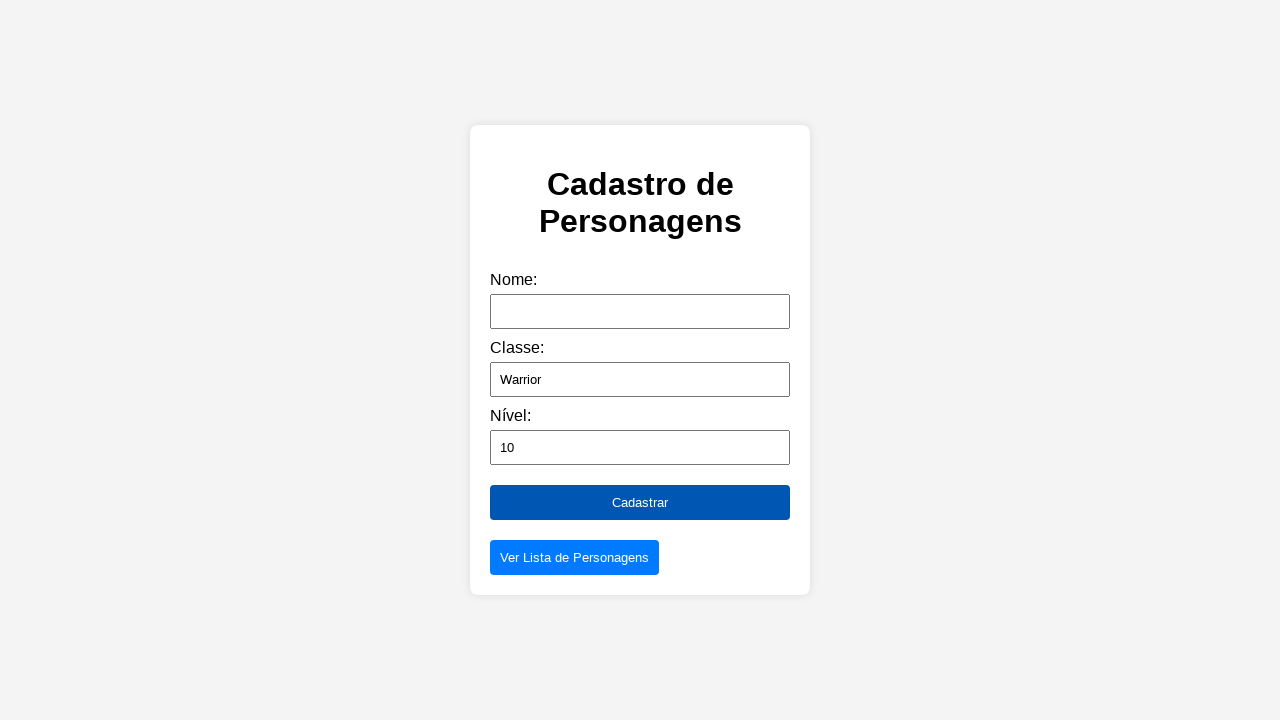

Set up dialog handler to accept validation alert about required fields
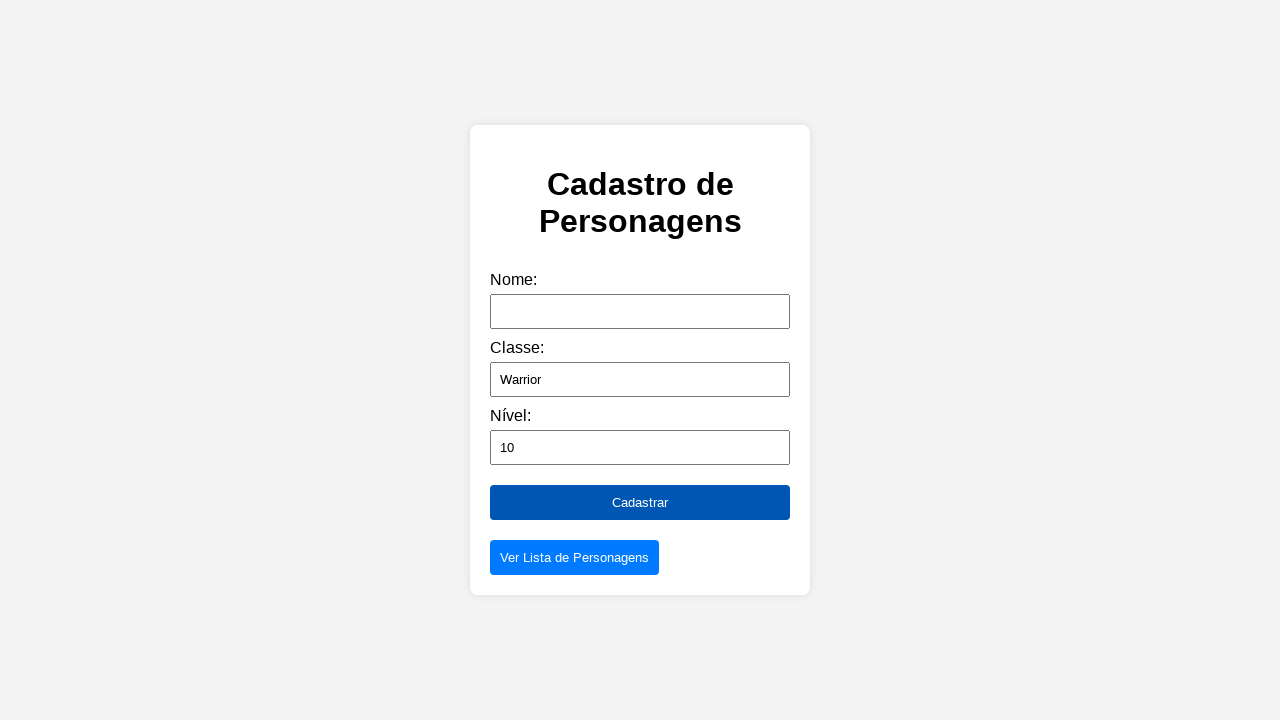

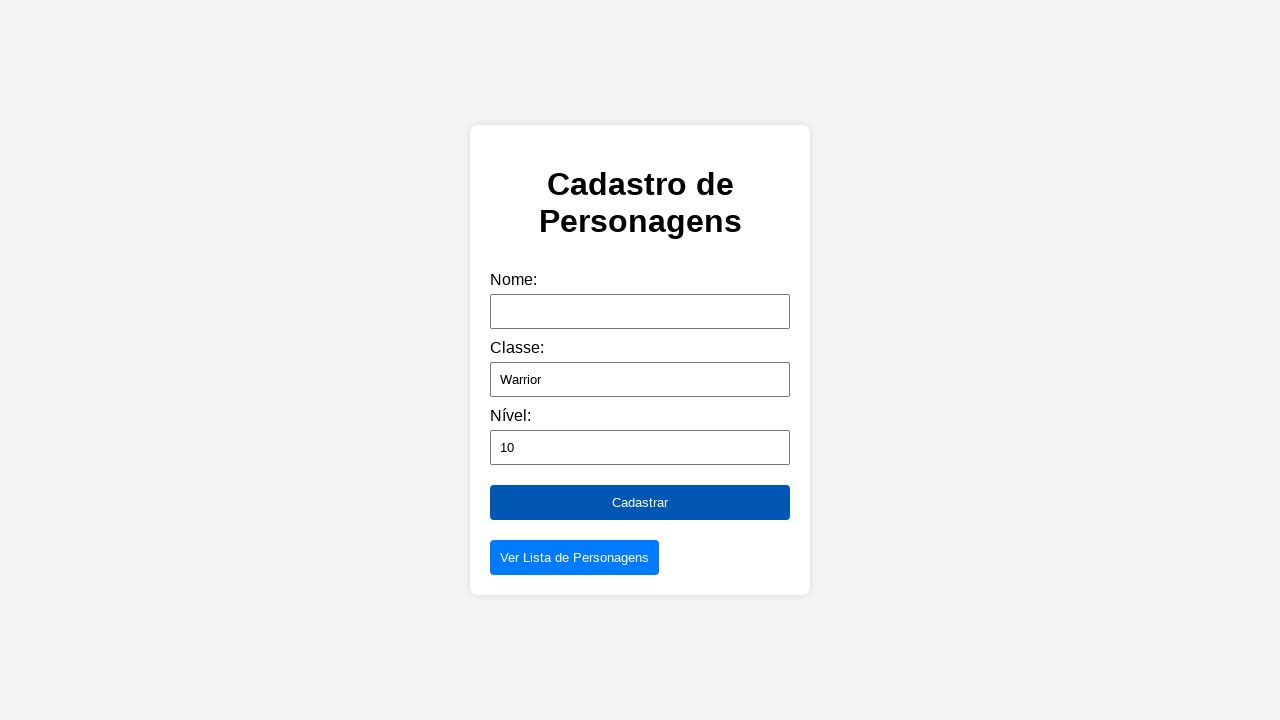